Tests the forgot password functionality by clicking the forgot password link and submitting an invalid username to the password reset form on the OrangeHRM demo site.

Starting URL: https://opensource-demo.orangehrmlive.com/web/index.php/auth/login

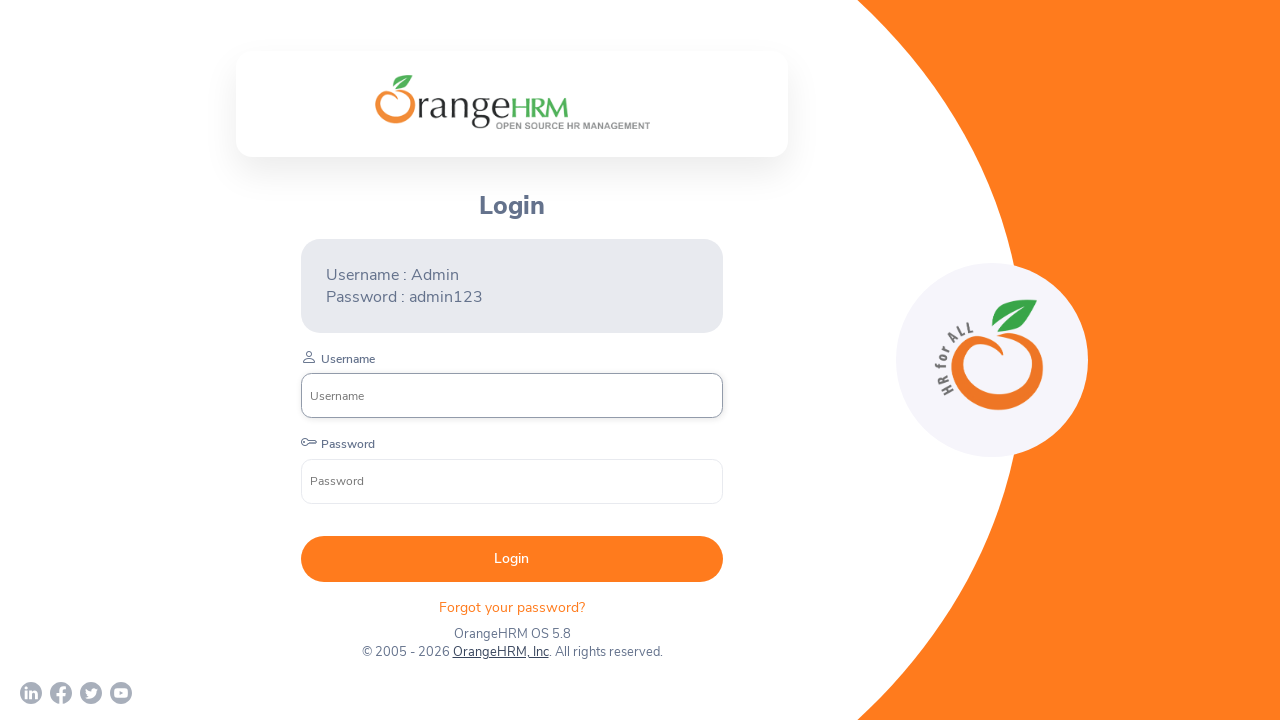

Waited for login page to load
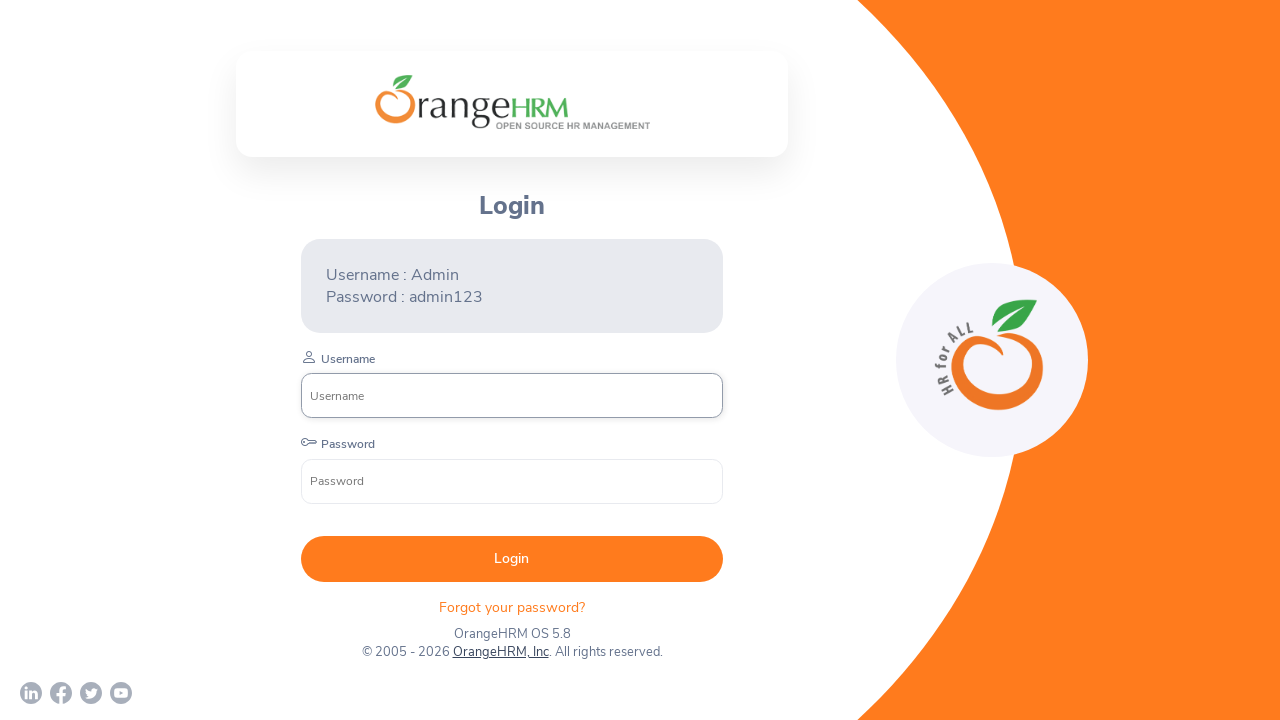

Clicked 'Forgot your password?' link at (512, 607) on .oxd-text.oxd-text--p.orangehrm-login-forgot-header
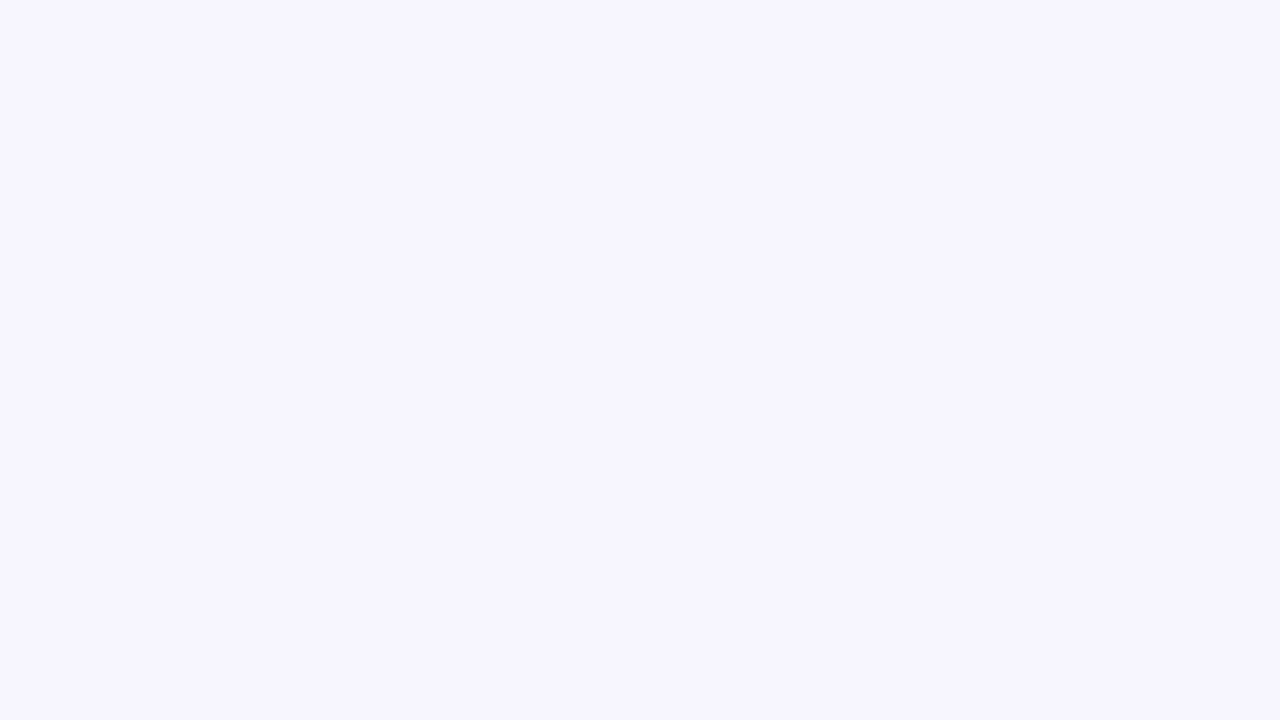

Waited for forgot password page to load
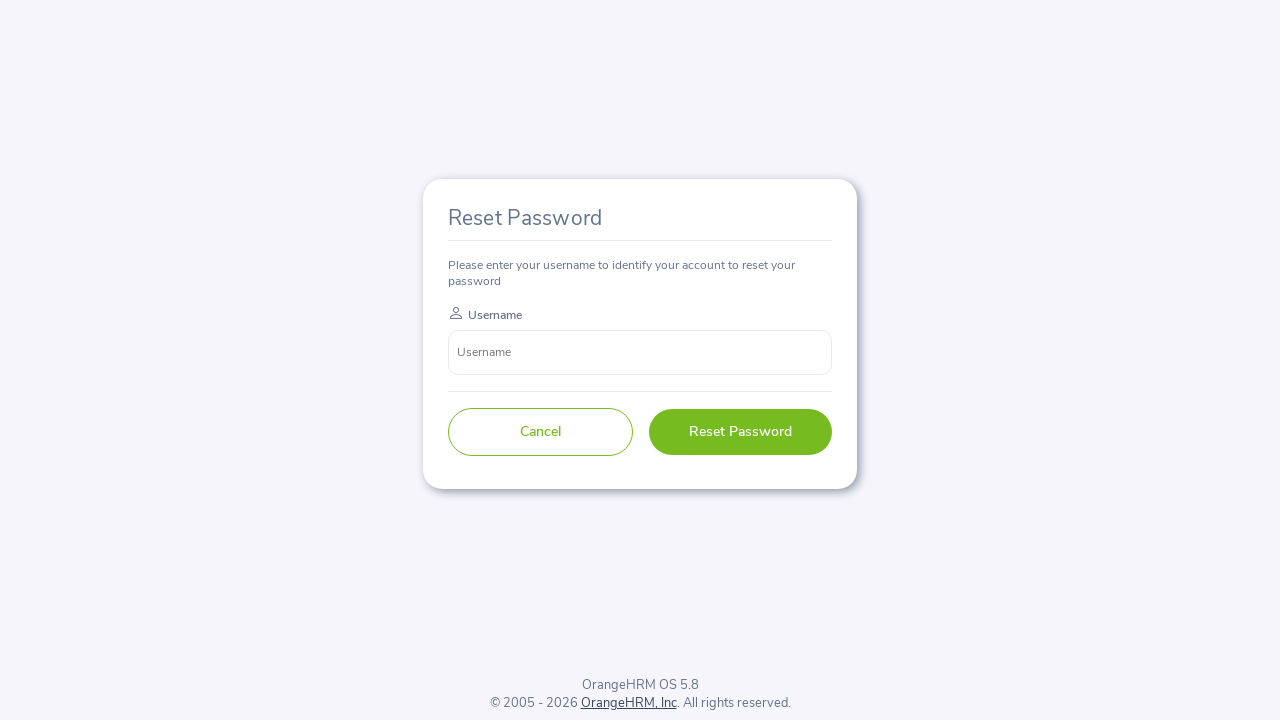

Entered invalid username 'jaggu_bandar' in the username field on input[name='username']
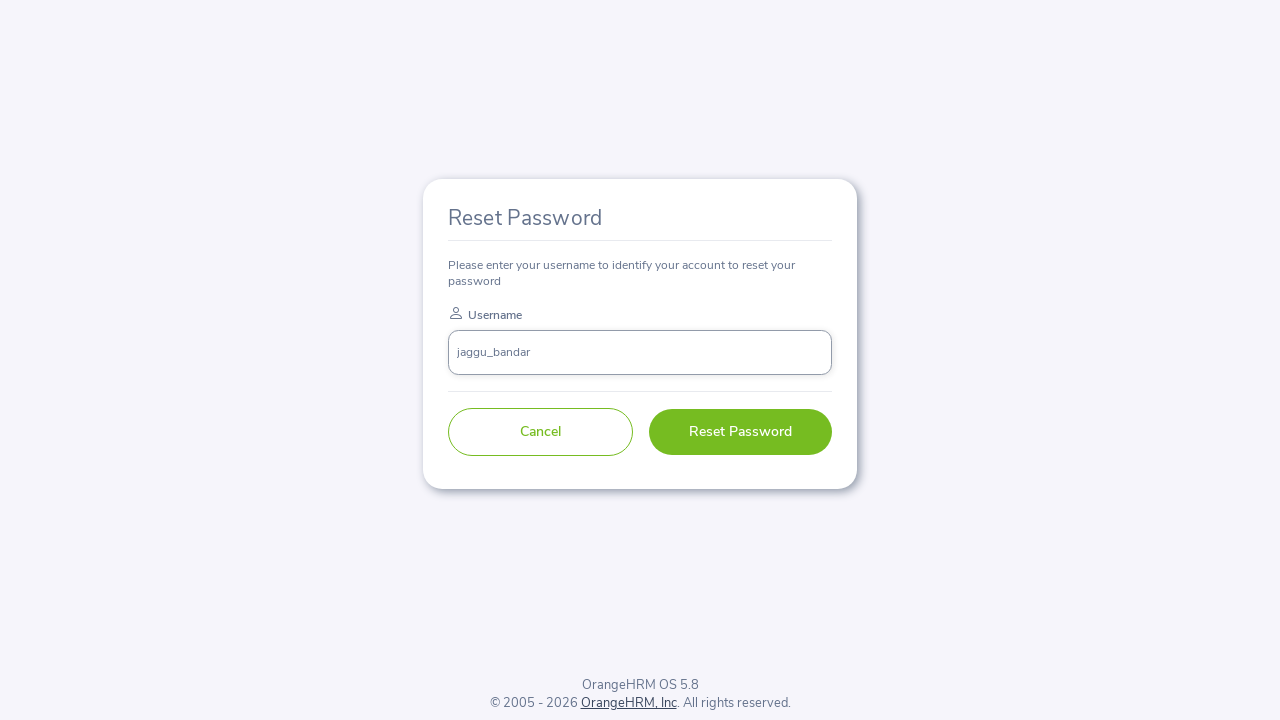

Clicked the Reset Password button at (740, 432) on .oxd-button.oxd-button--large.oxd-button--secondary.orangehrm-forgot-password-bu
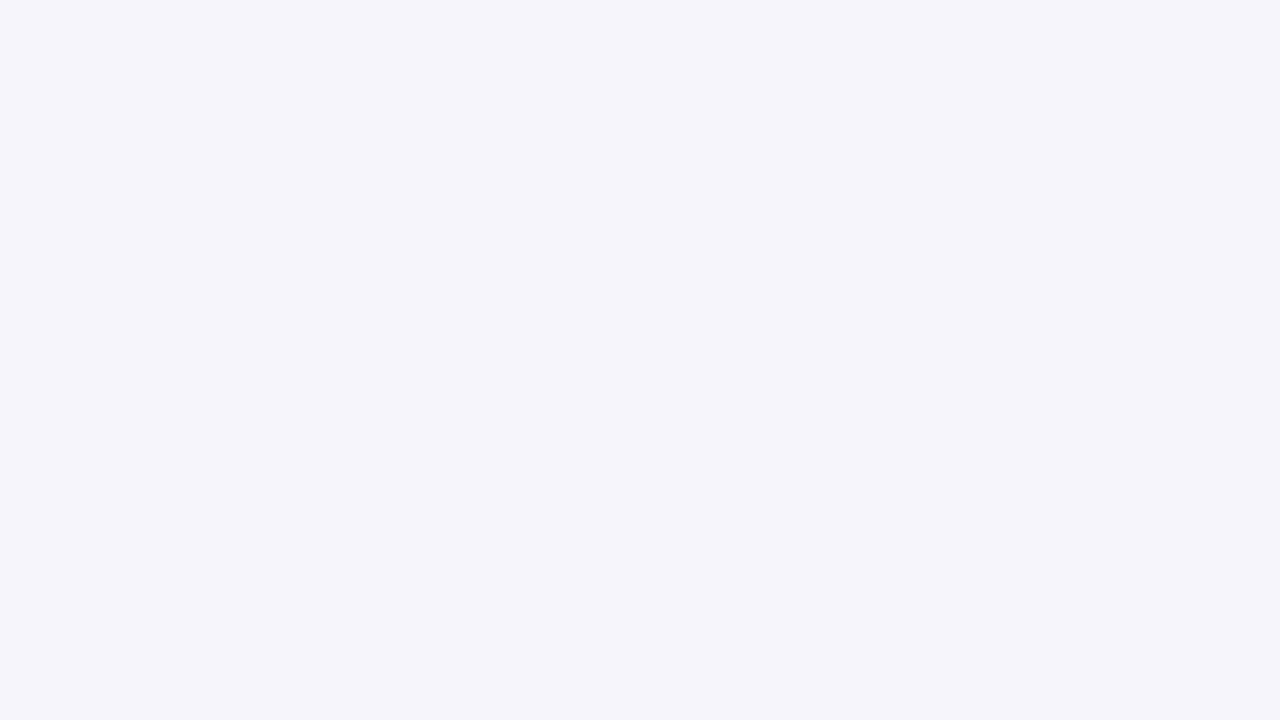

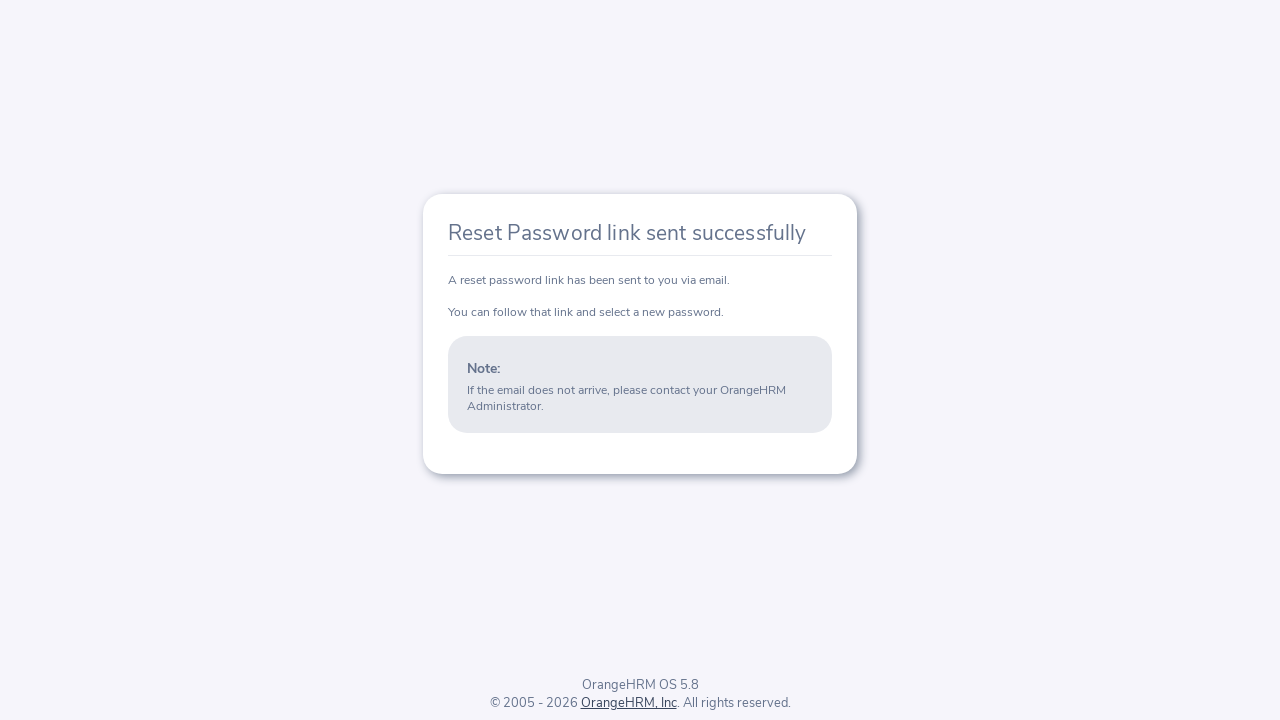